Navigates to TechproEducation website and verifies page title contains "IT", URL contains "education", and page source contains "IT Programs"

Starting URL: https://www.techproeducation.com/

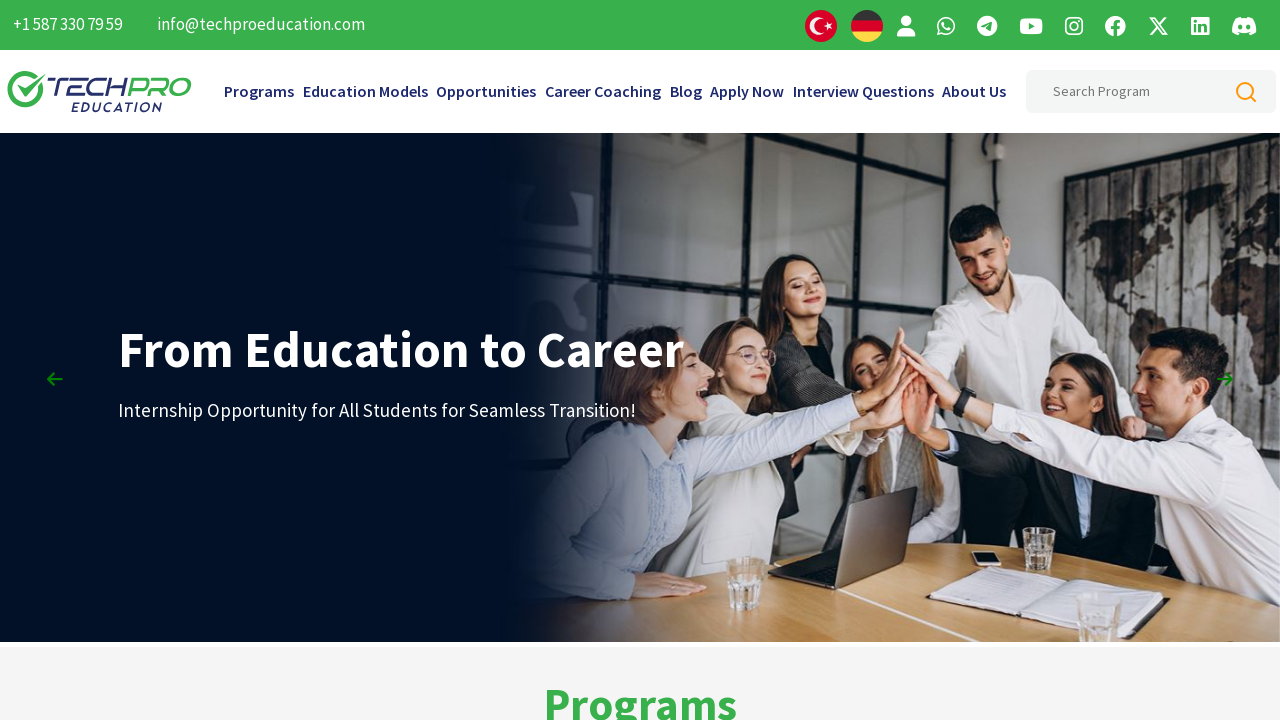

Waited for page to reach domcontentloaded state
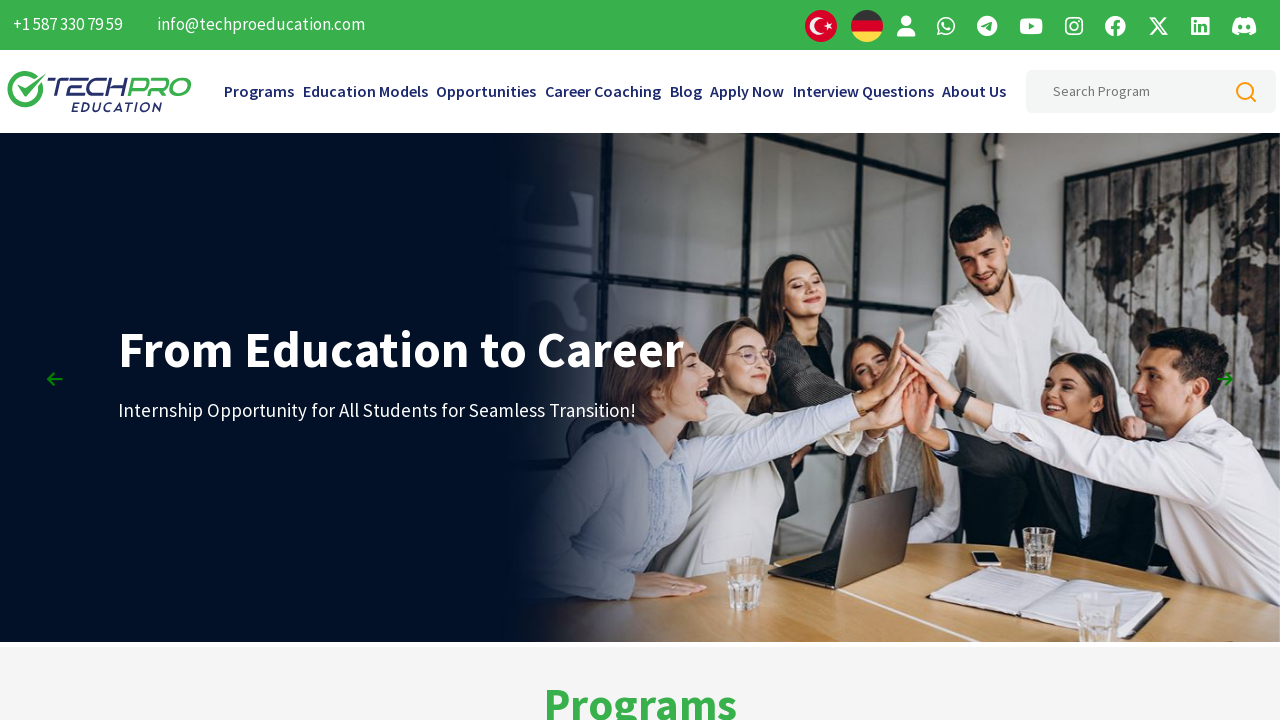

Retrieved page title: TechPro Education IT Programs
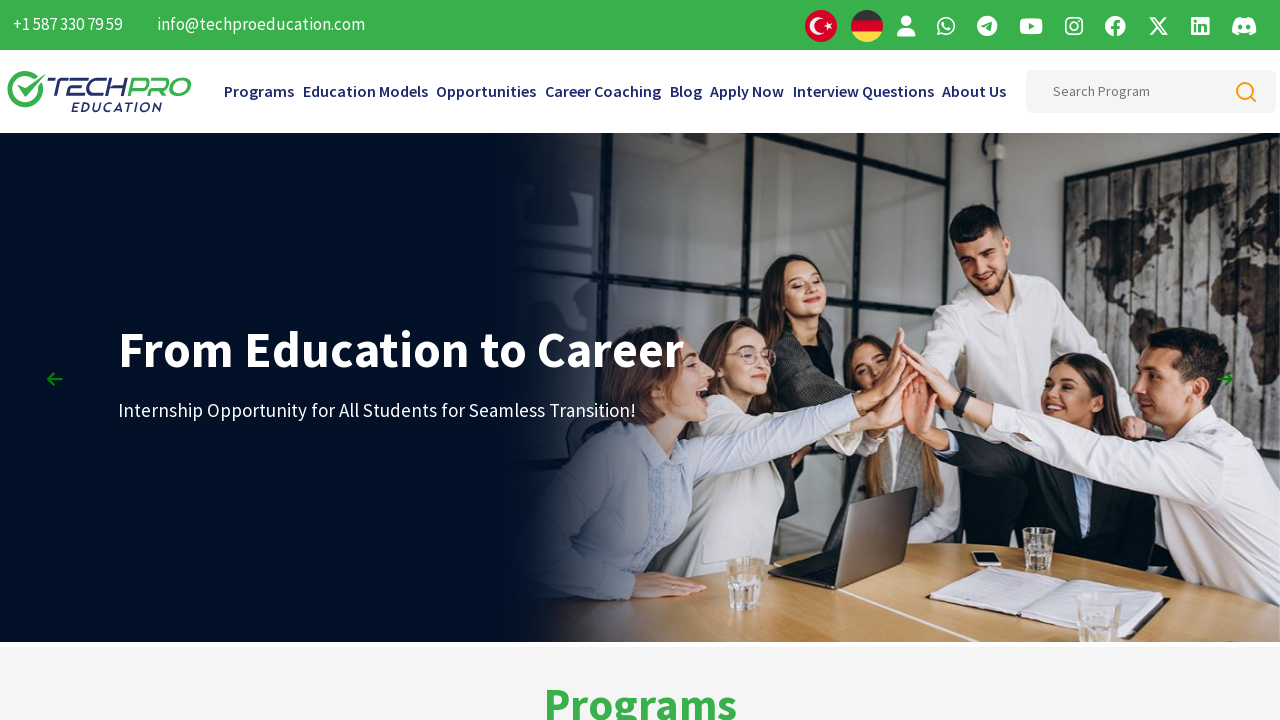

Verified page title contains 'IT'
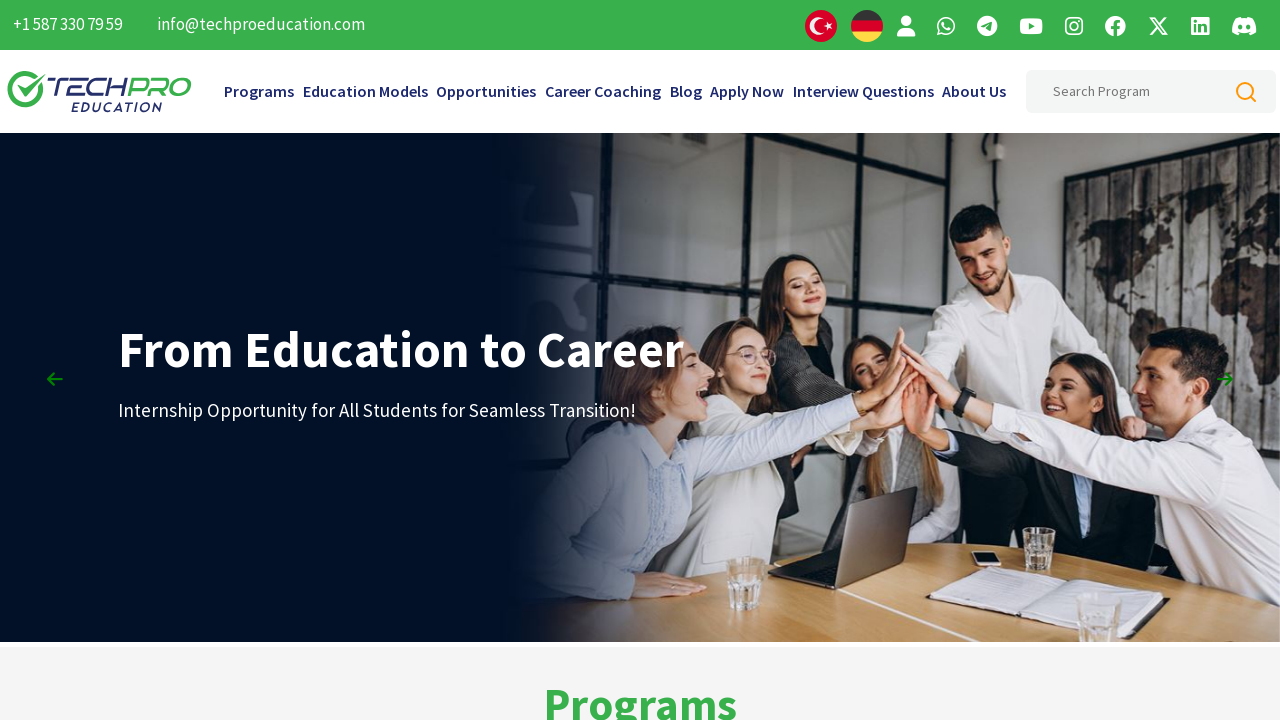

Retrieved page URL: https://www.techproeducation.com/
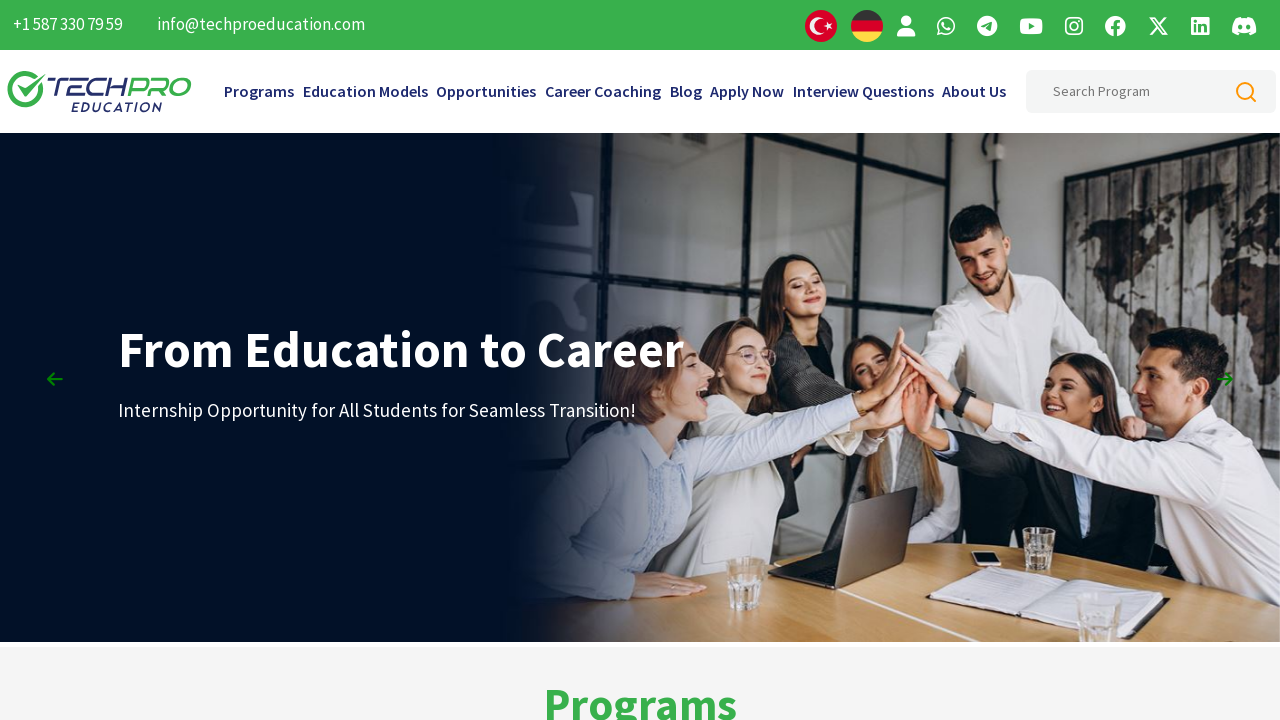

Verified page URL contains 'education'
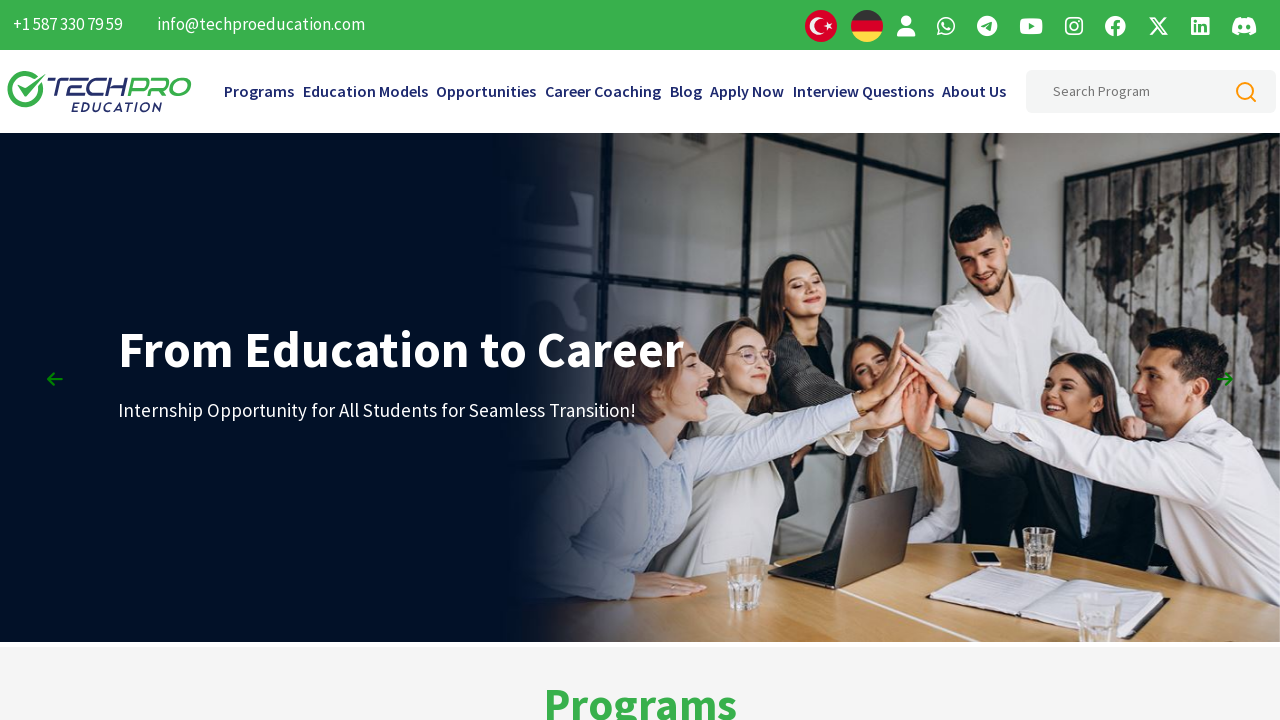

Retrieved page source content
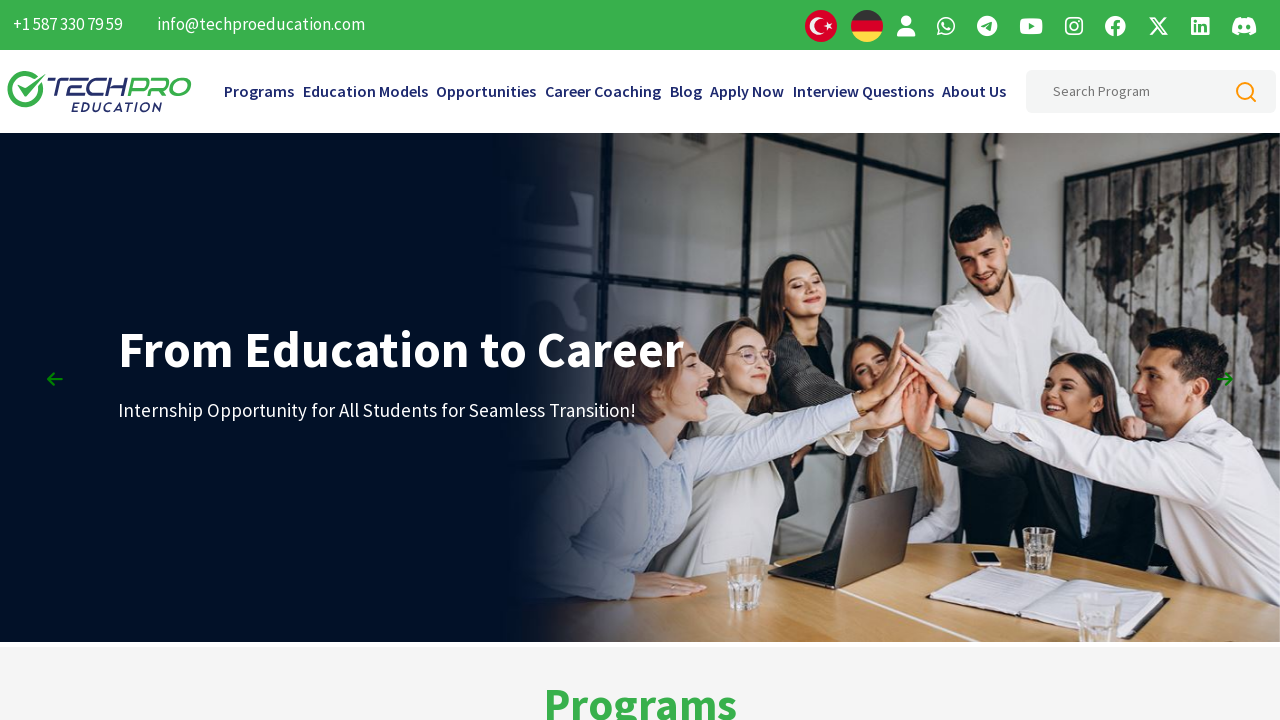

Verified page source contains 'IT Programs'
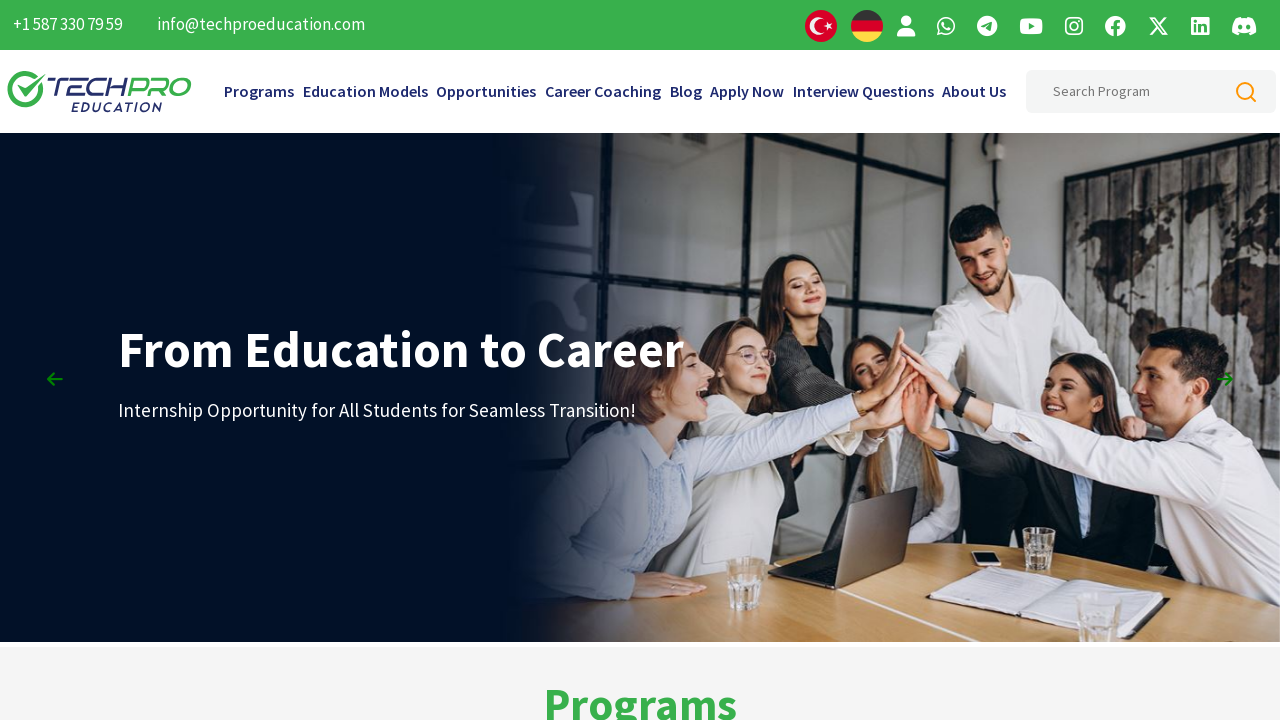

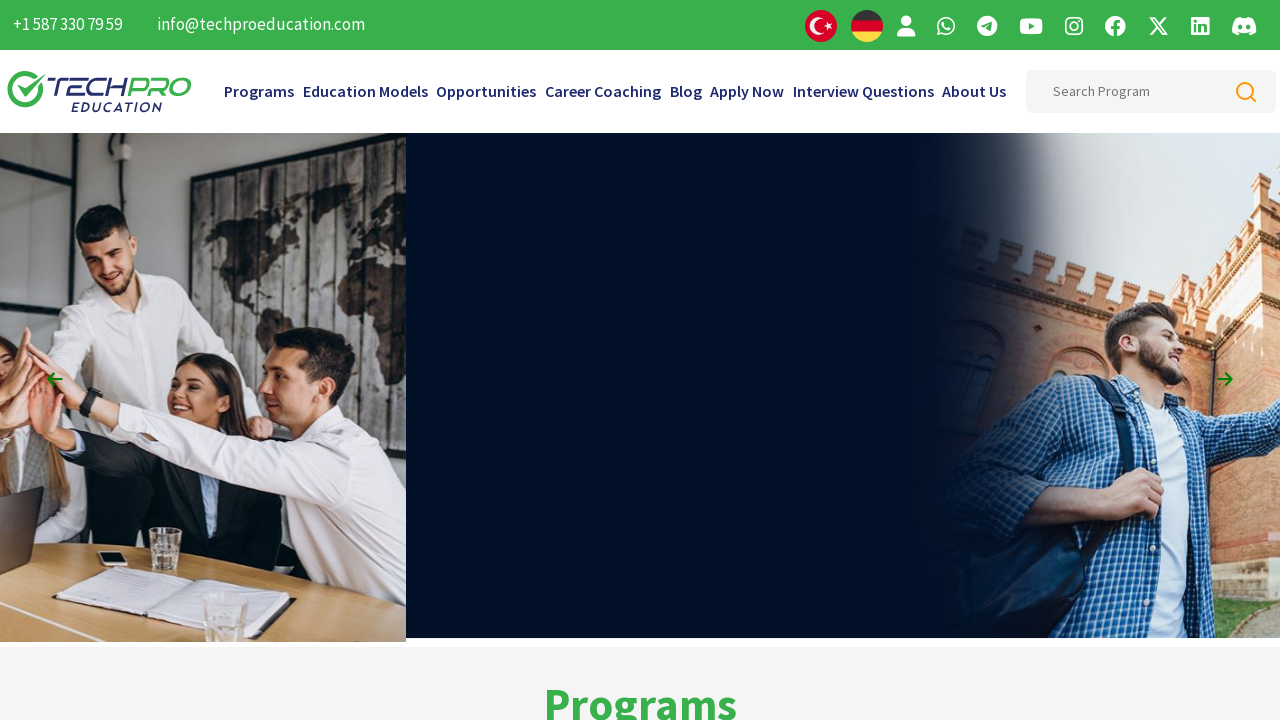